Tests dynamic controls functionality by clicking a button to remove a checkbox, verifying it's gone, then clicking another button to enable a text input field and verifying it becomes enabled.

Starting URL: http://the-internet.herokuapp.com/dynamic_controls

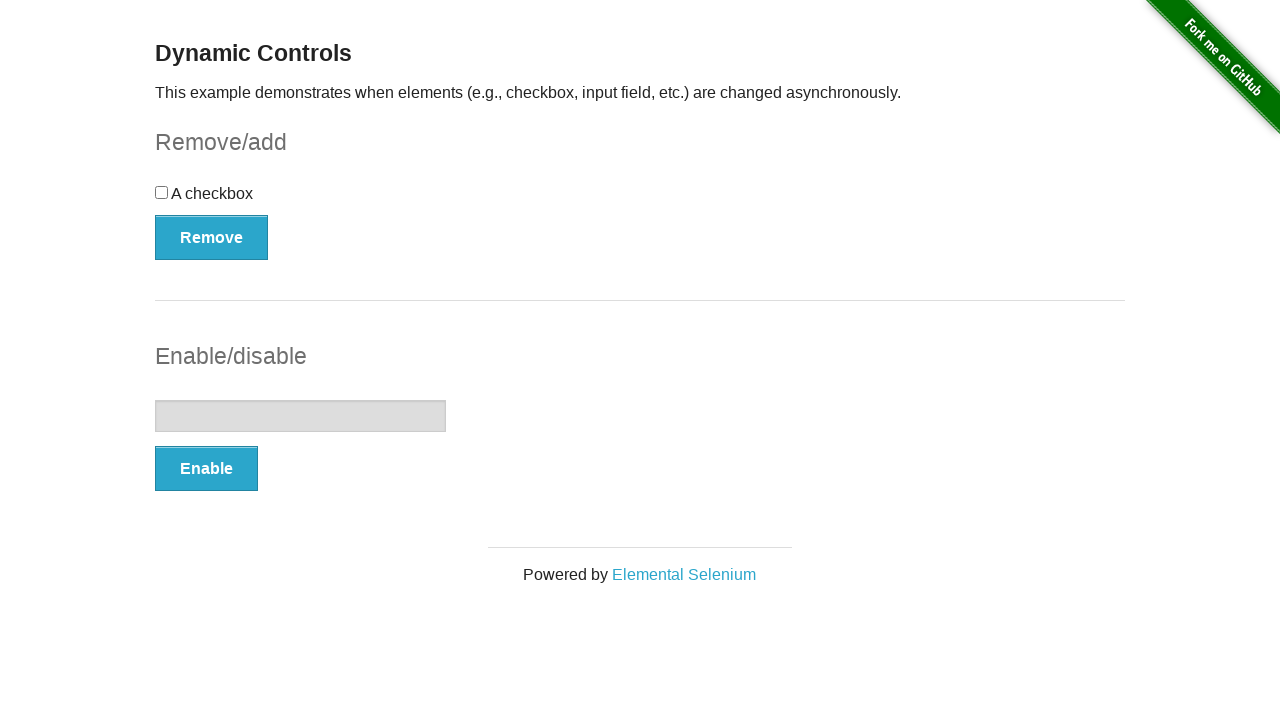

Clicked the 'Remove' button in the checkbox example section at (212, 237) on xpath=//form[@id='checkbox-example']/button[@autocomplete='off']
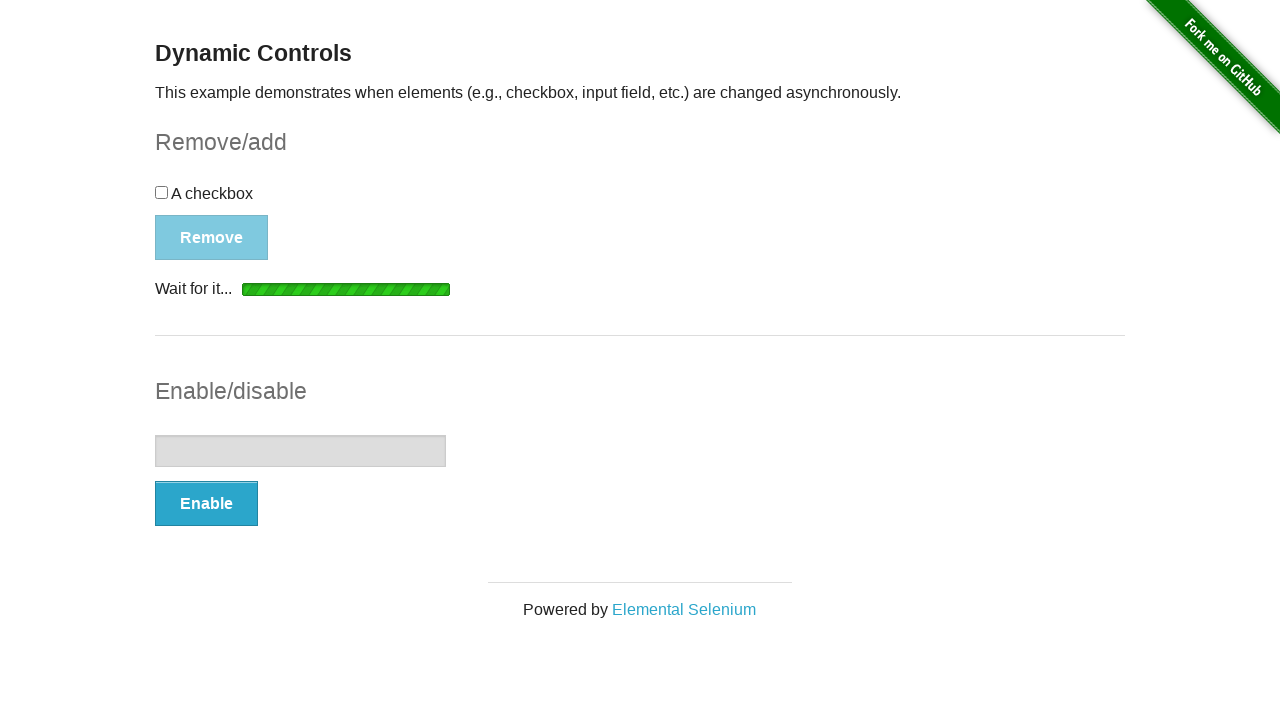

Waited for message confirming checkbox is gone
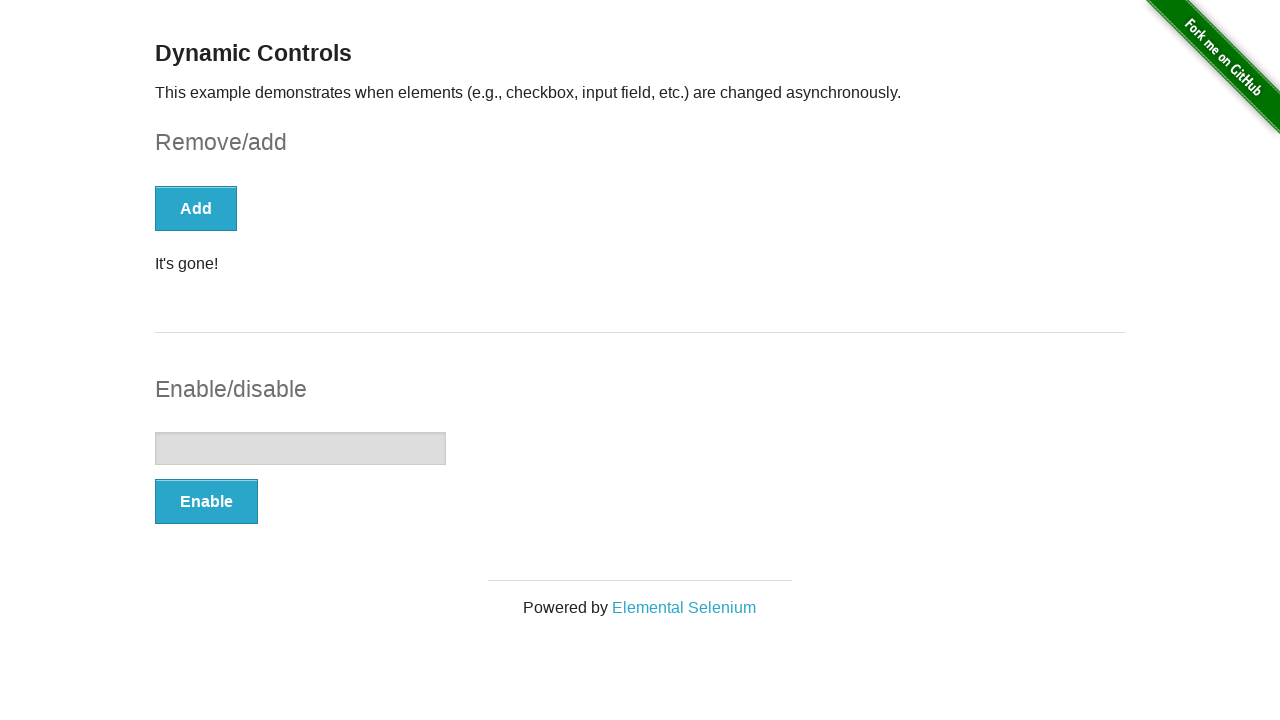

Retrieved message text confirming checkbox removal
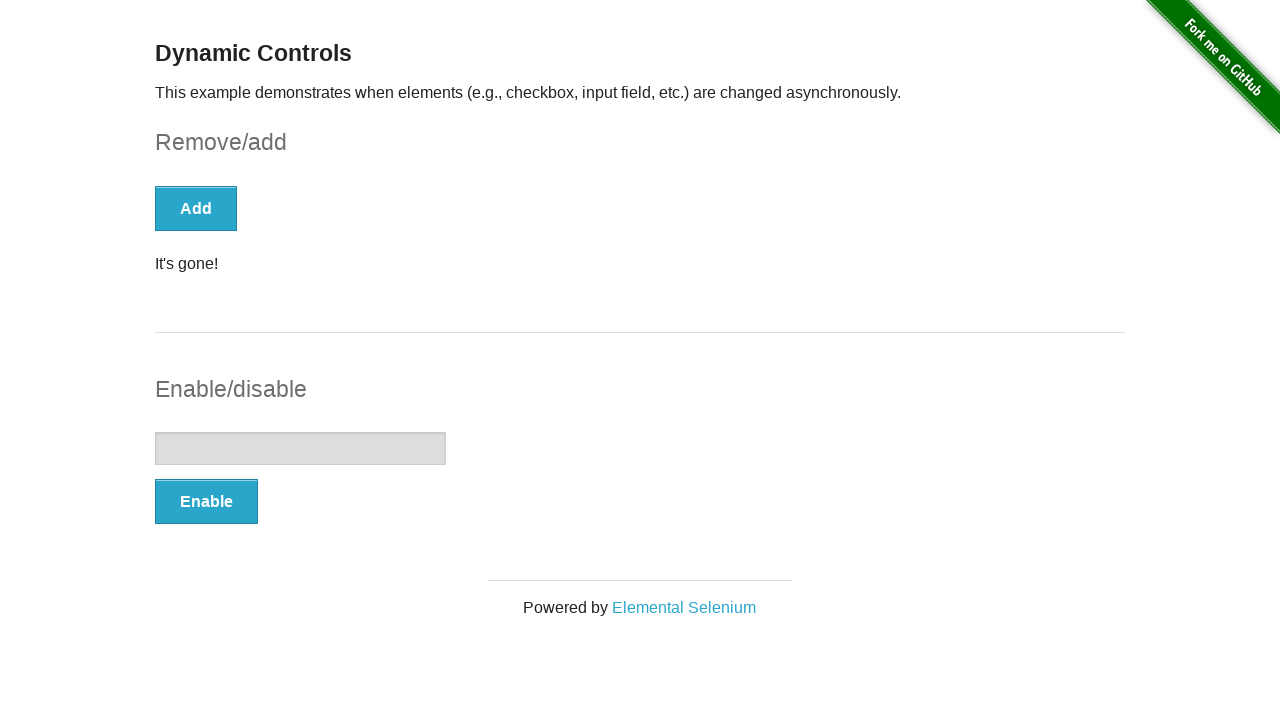

Verified message text is 'It's gone!'
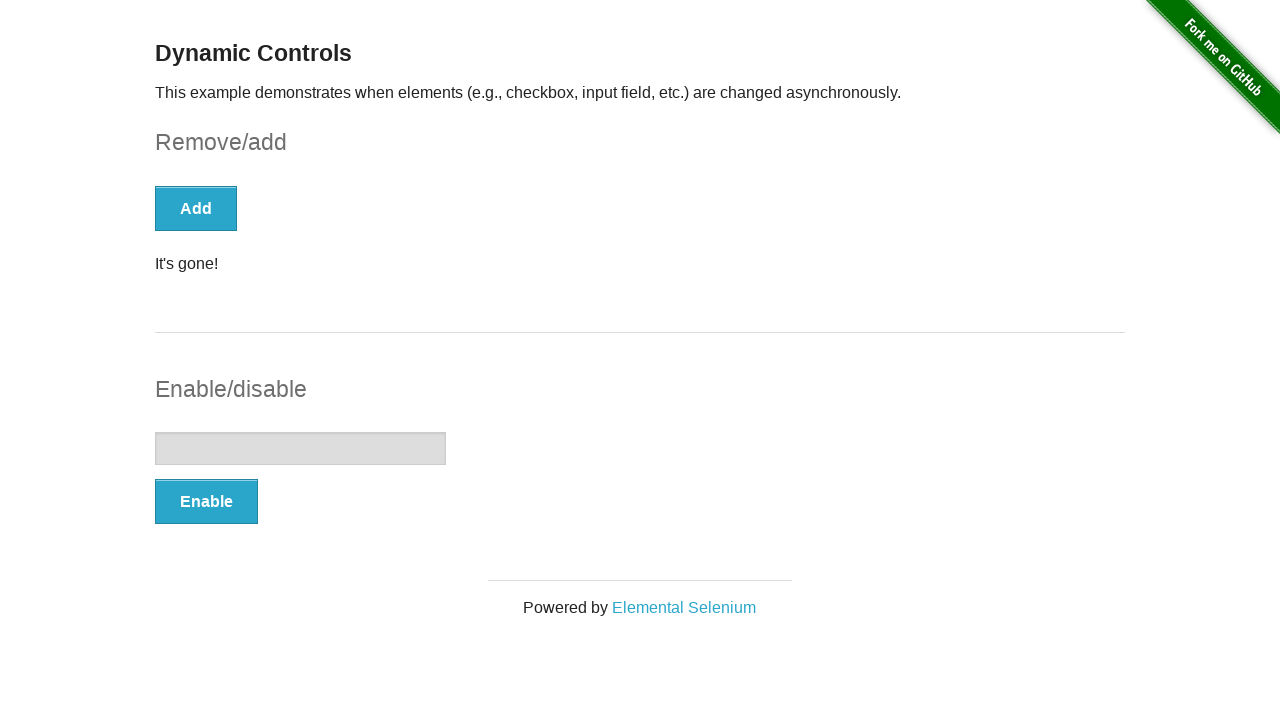

Counted checkbox elements on page
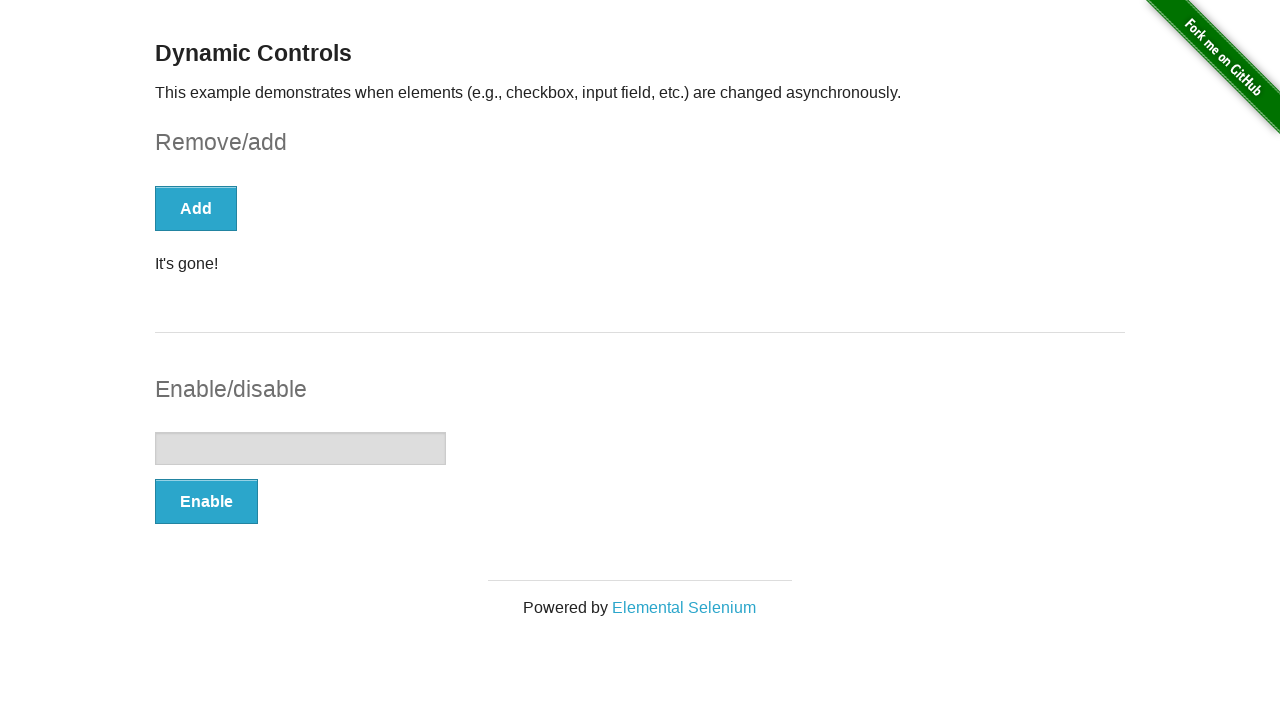

Verified checkbox element is no longer present
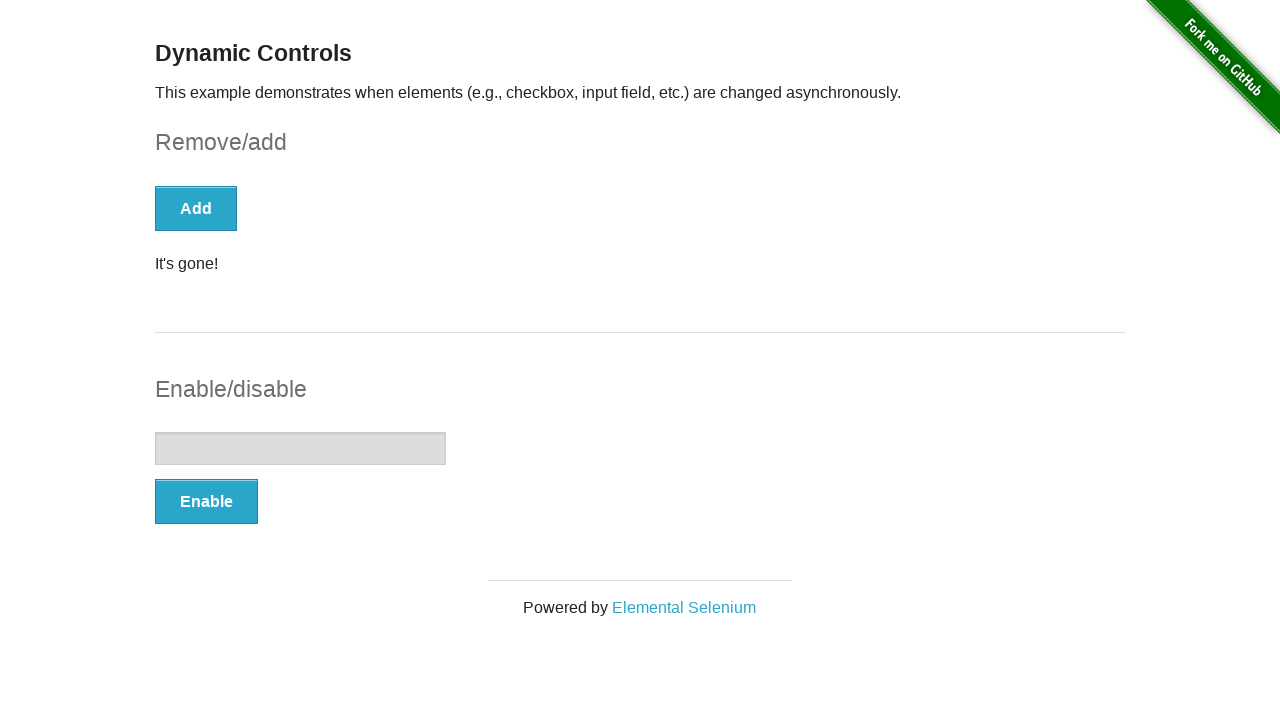

Verified text input is initially disabled
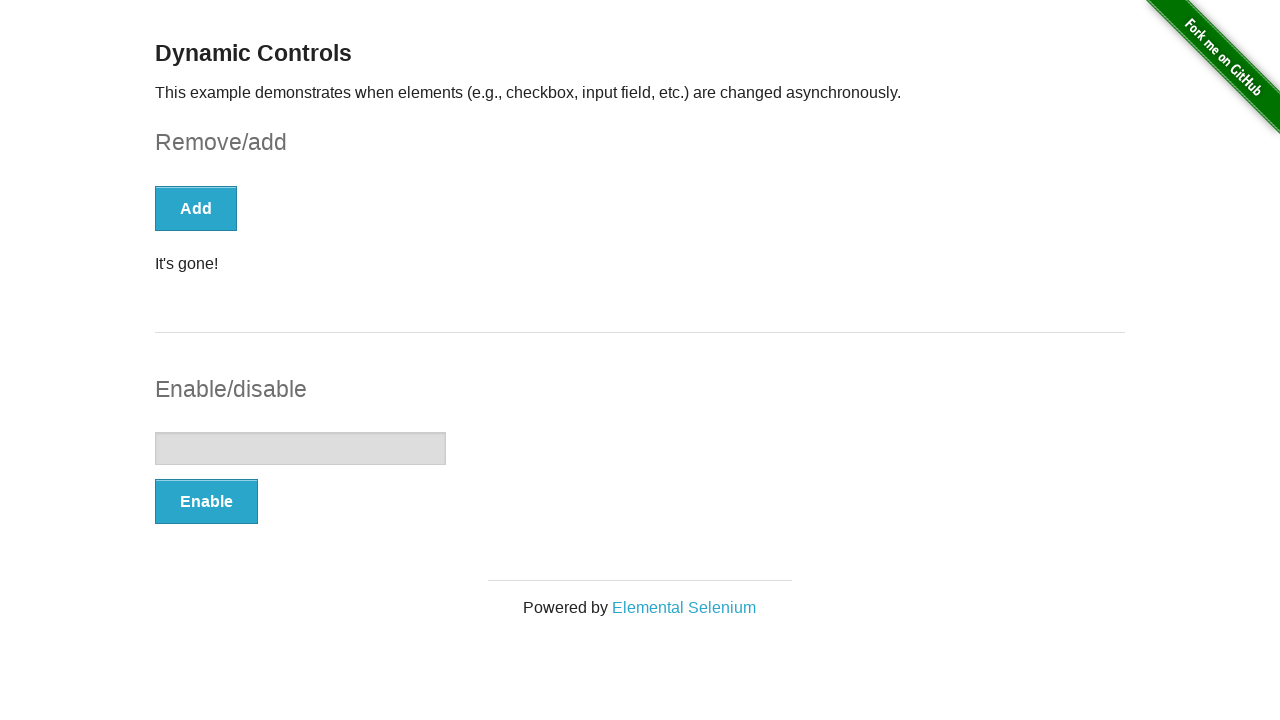

Clicked the 'Enable' button in the input example section at (206, 501) on xpath=//form[@id='input-example']/button[@autocomplete='off']
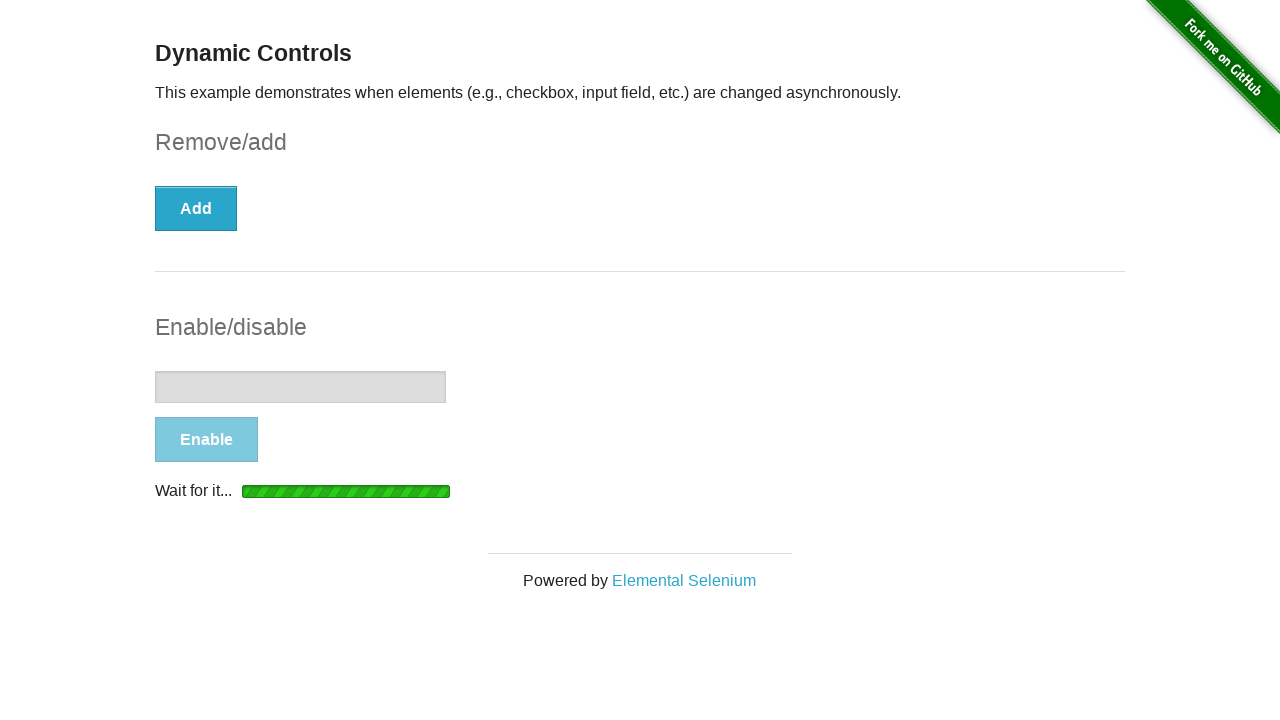

Waited for message confirming input is enabled
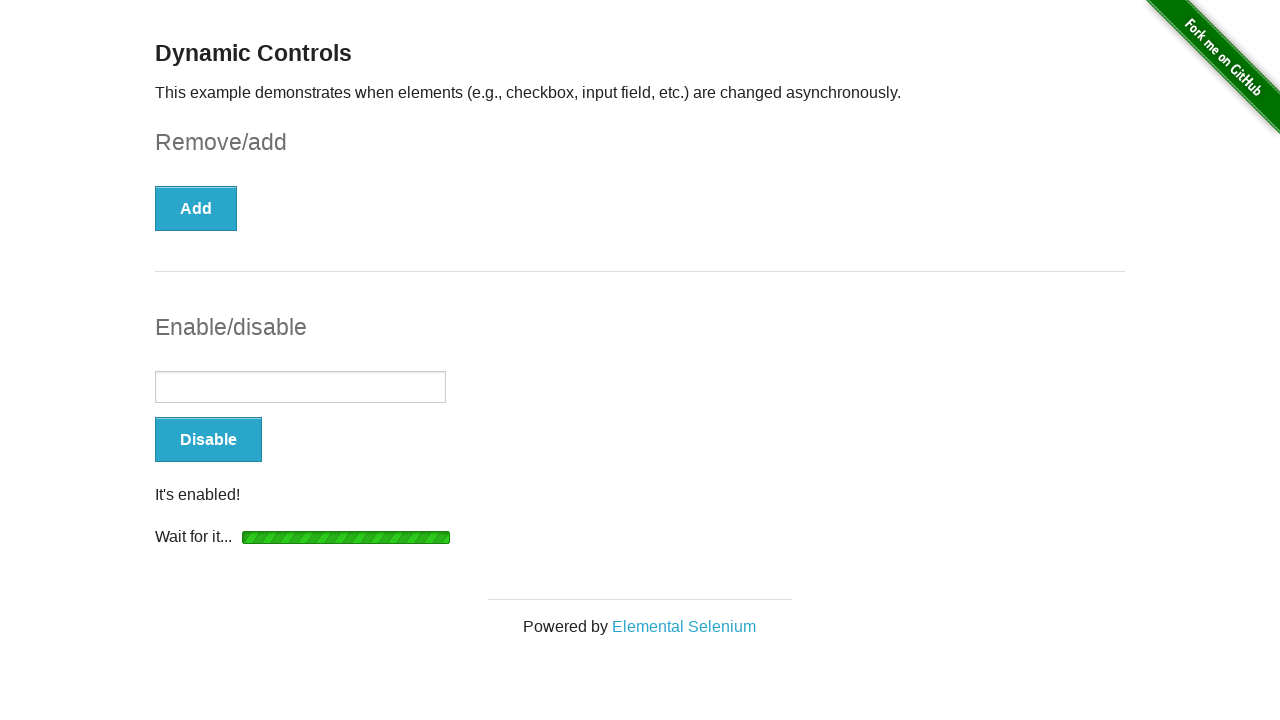

Retrieved message text confirming input field is enabled
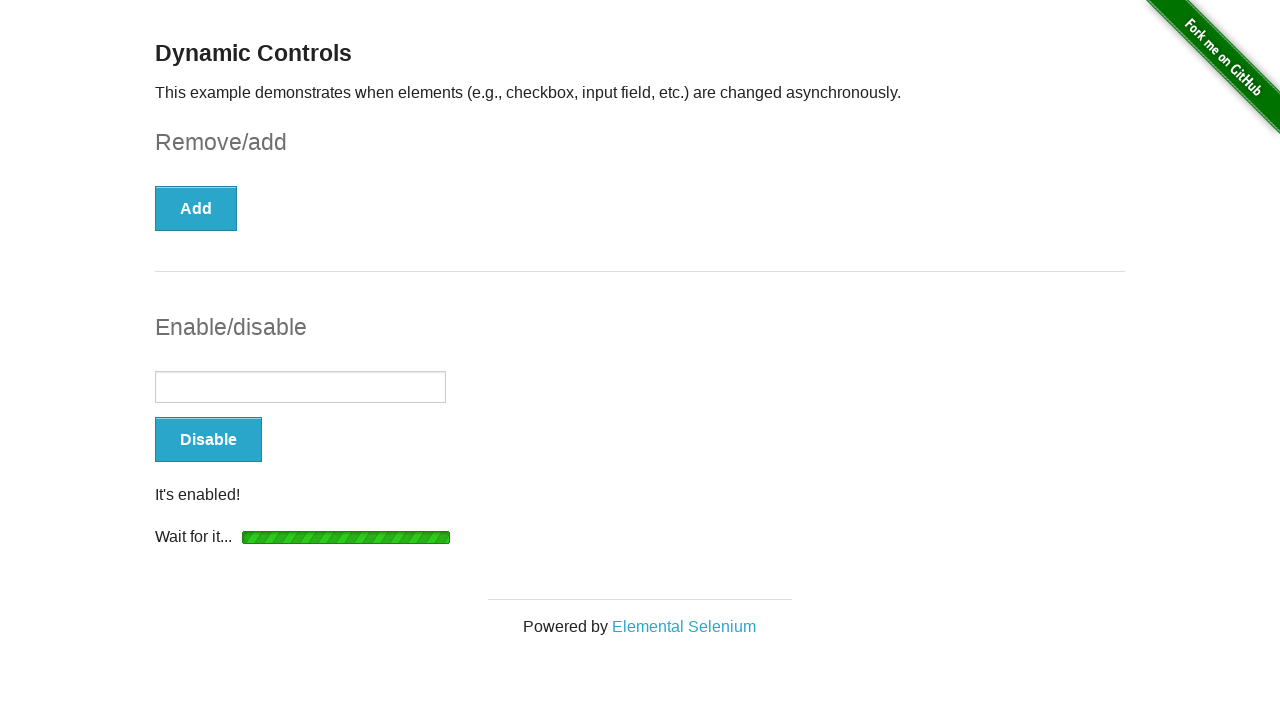

Verified message text is 'It's enabled!'
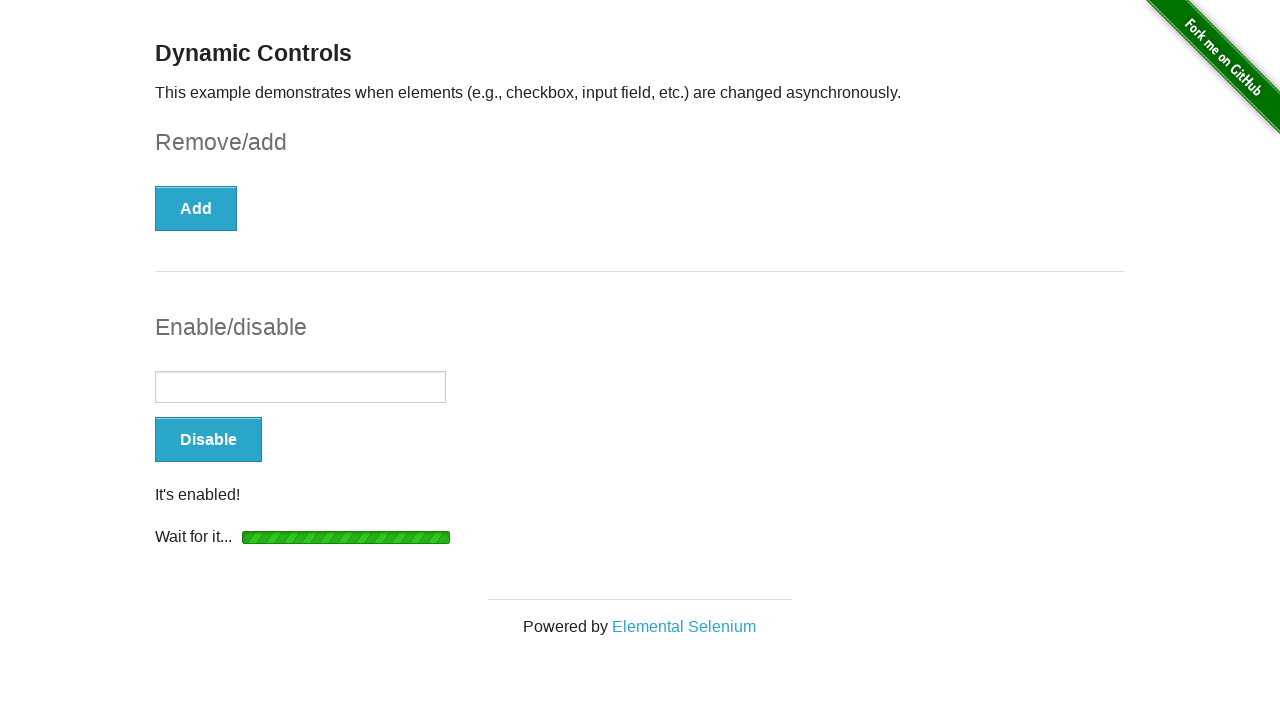

Verified text input is now enabled
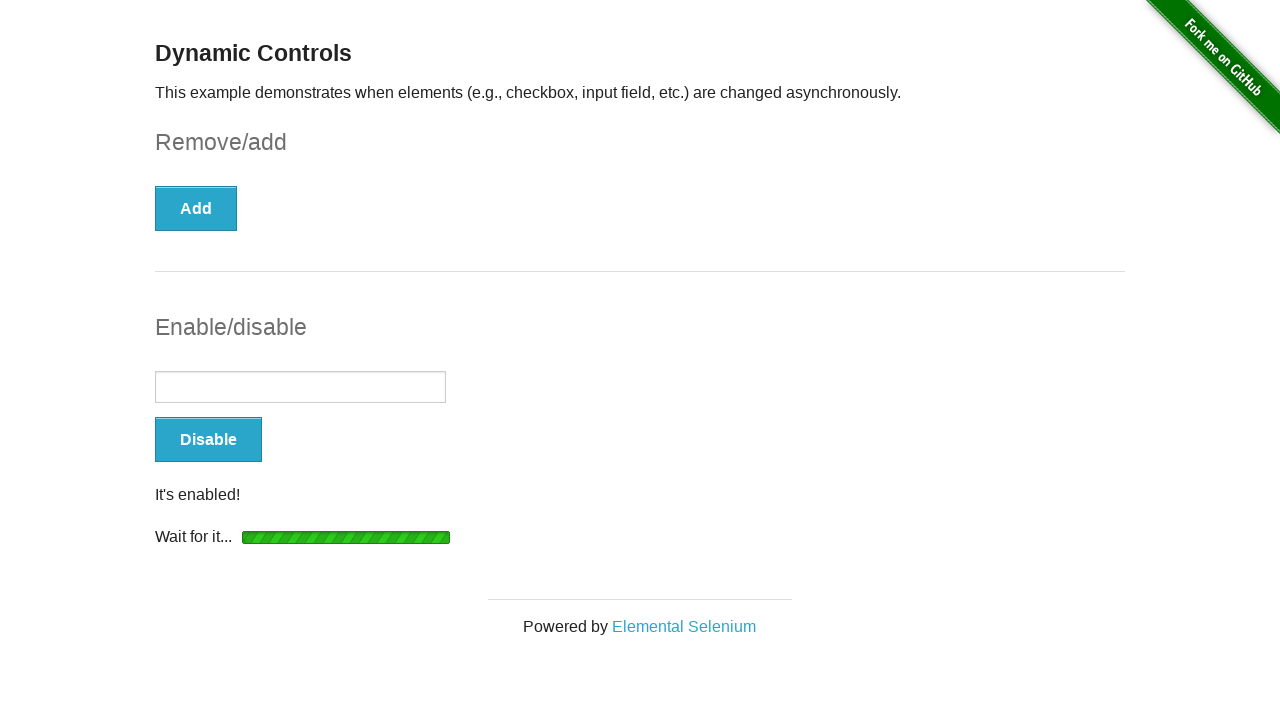

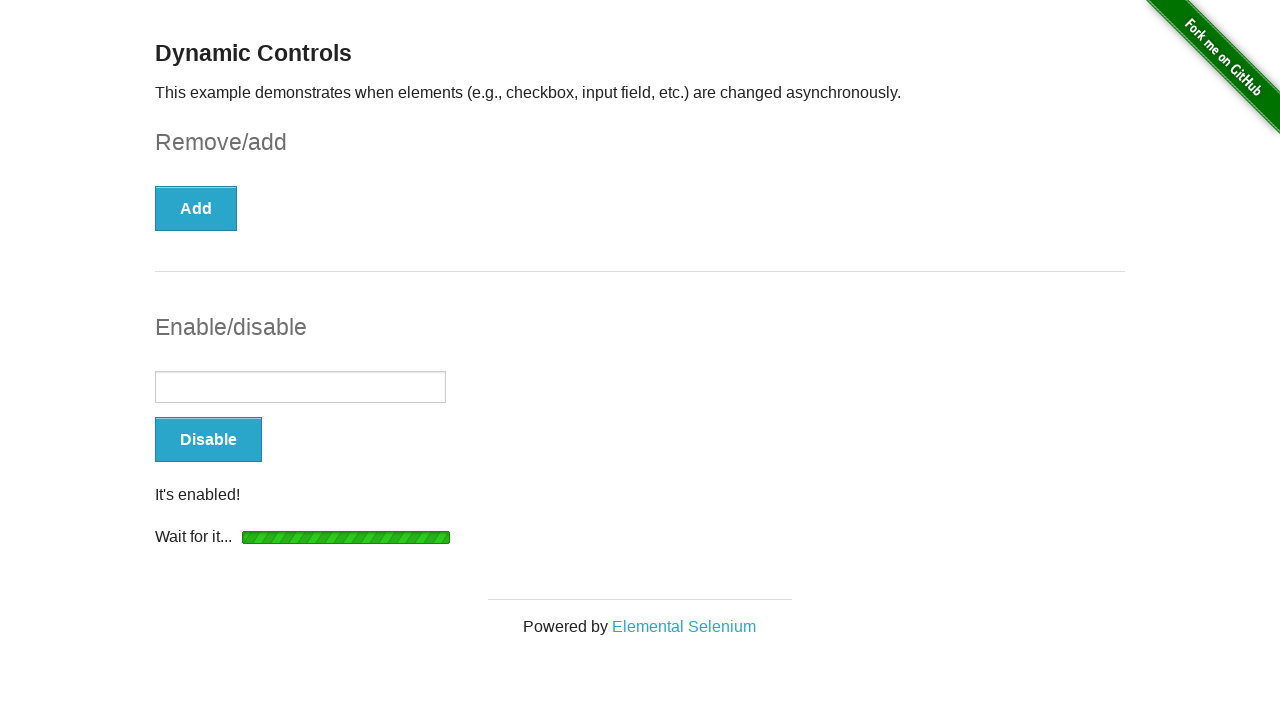